Tests navigation on the Training Support website by verifying the homepage title, clicking the about link, and verifying the about page title.

Starting URL: https://v1.training-support.net

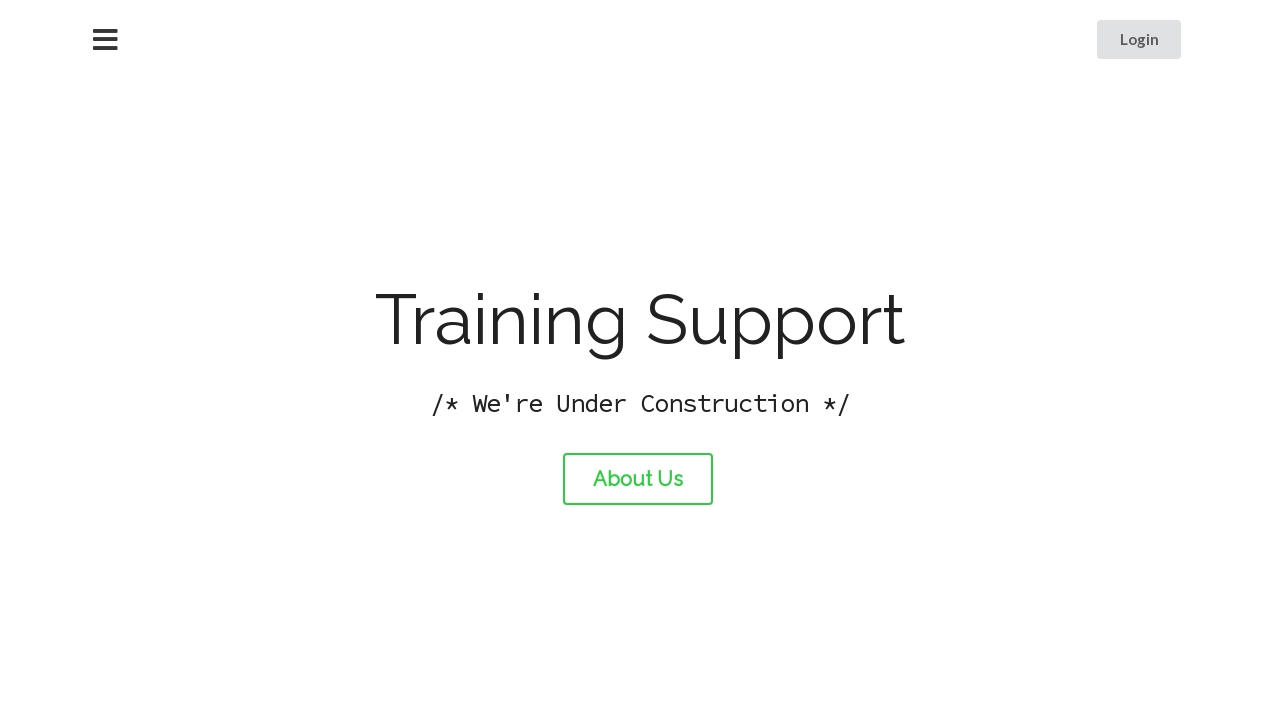

Verified homepage title is 'Training Support'
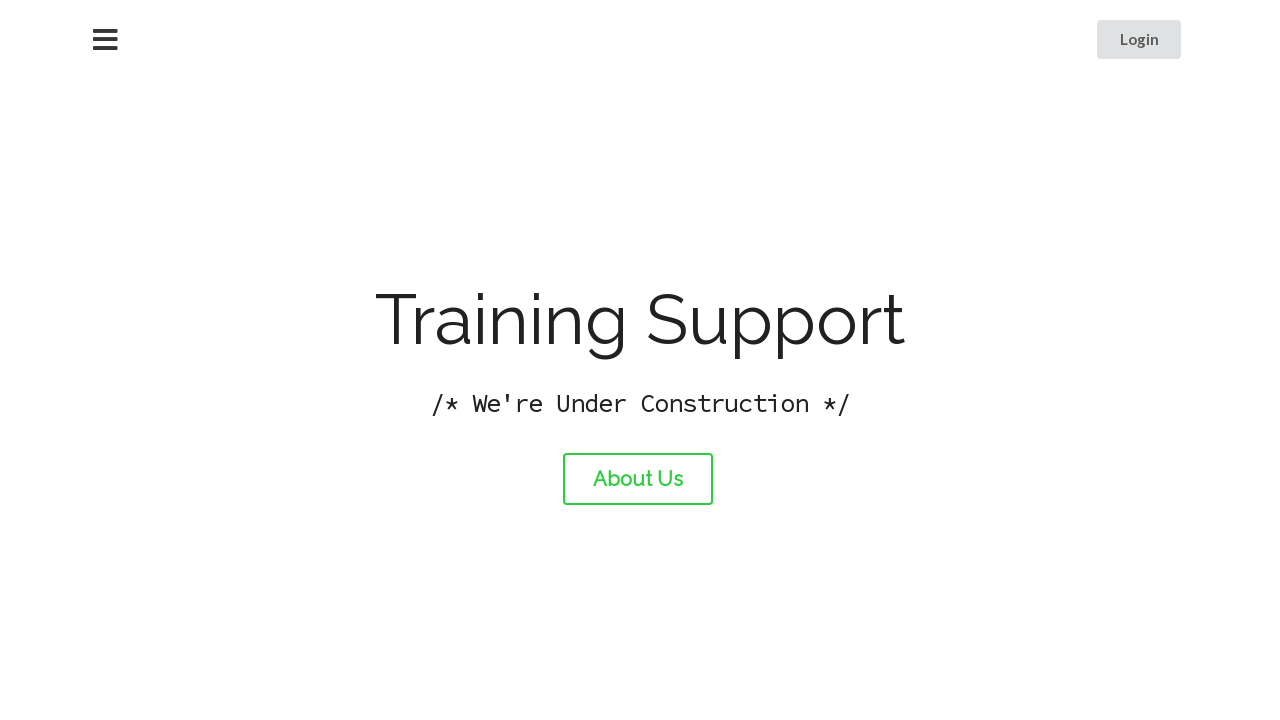

Clicked the about link at (638, 479) on #about-link
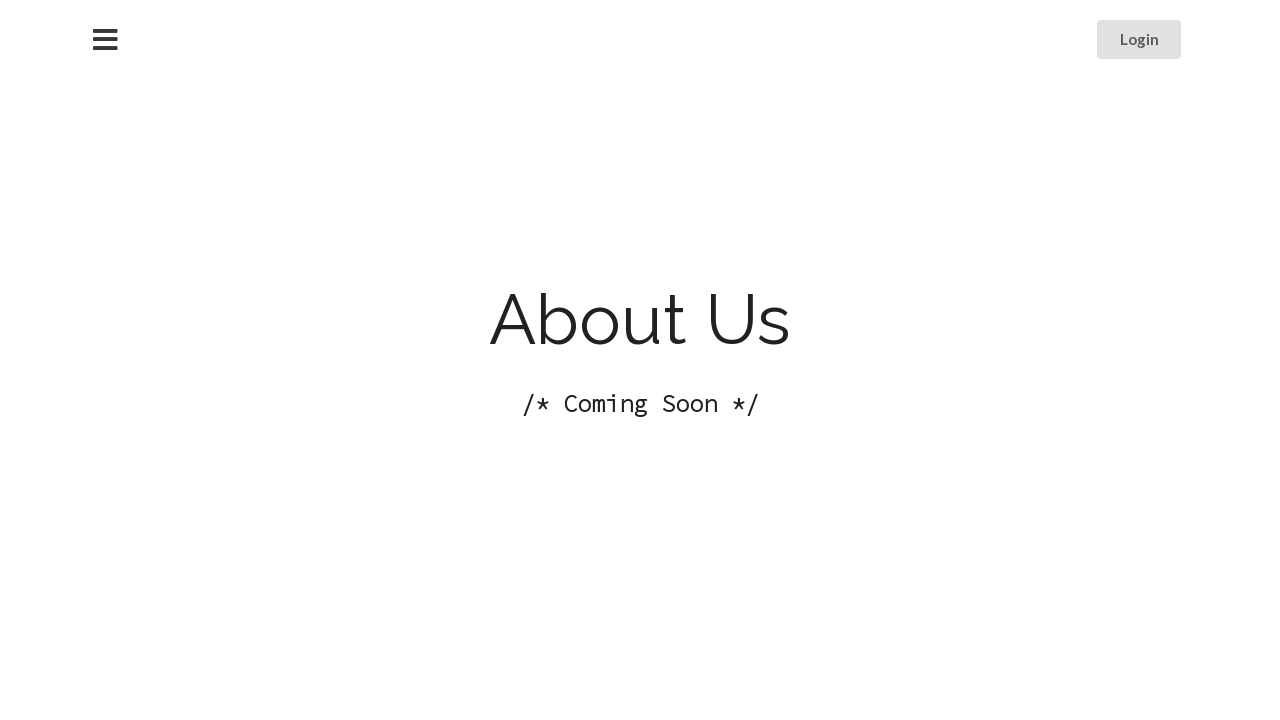

Waited for page to load after clicking about link
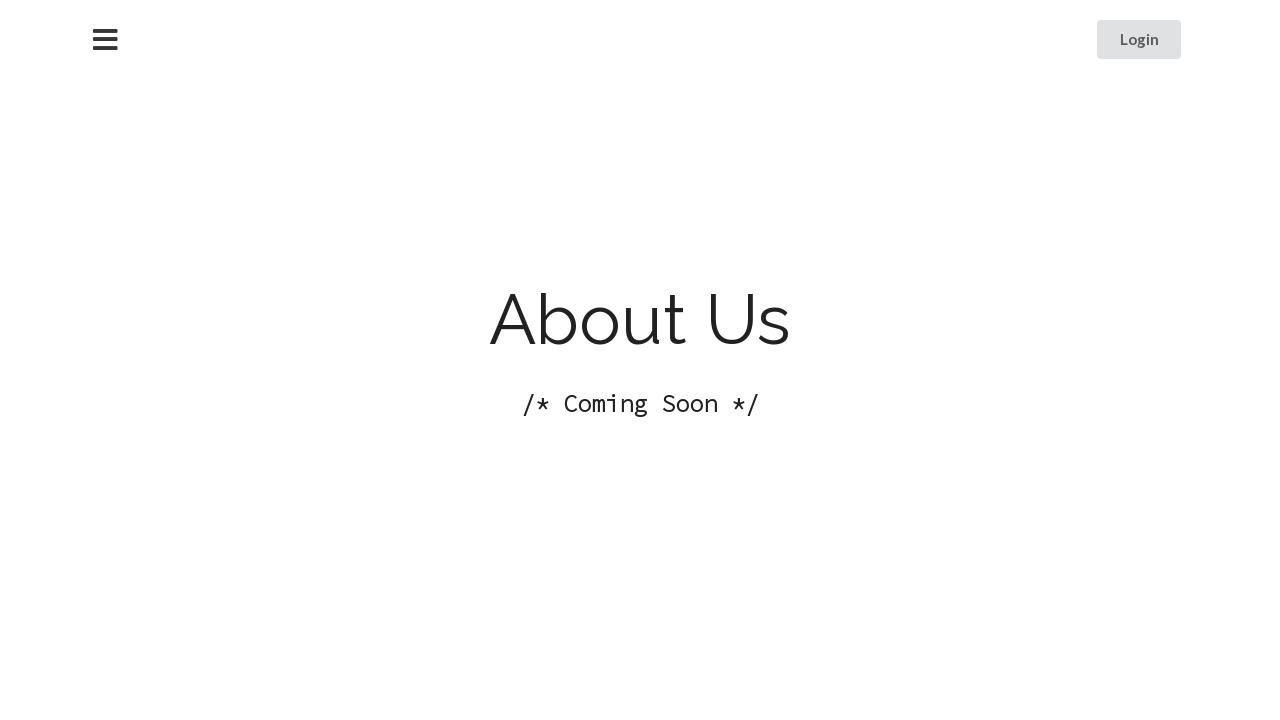

Verified about page title is 'About Training Support'
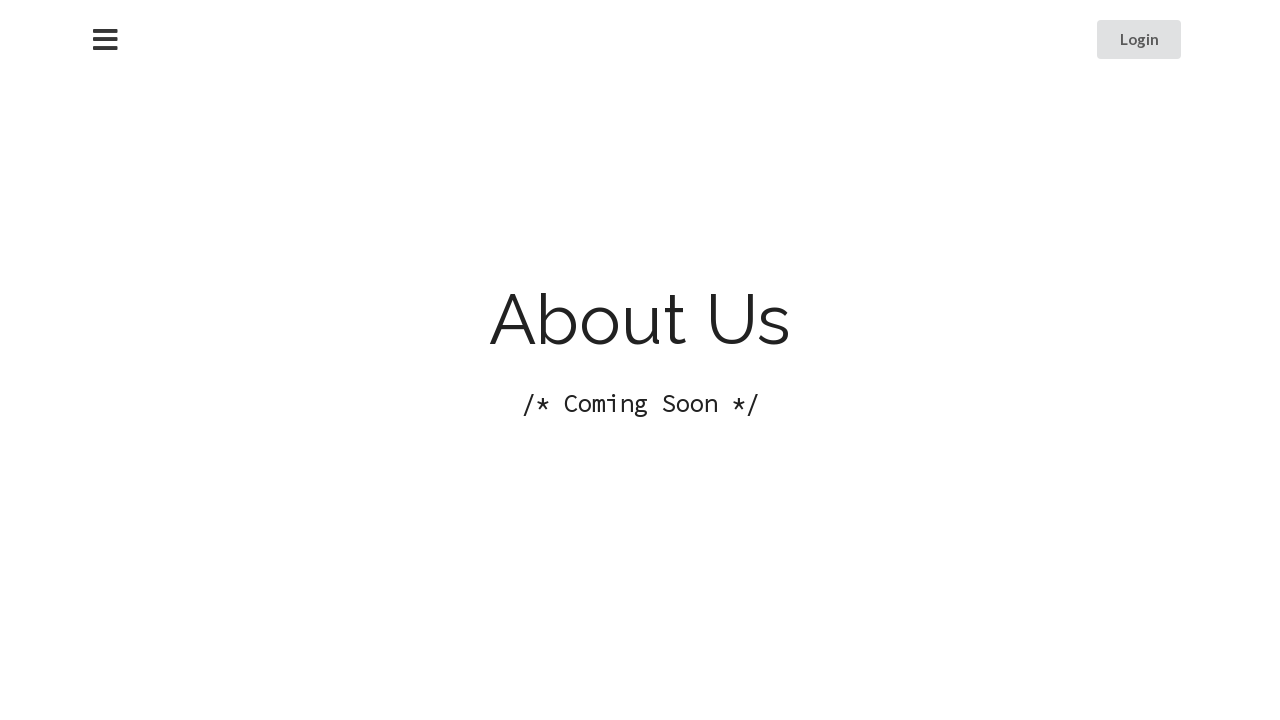

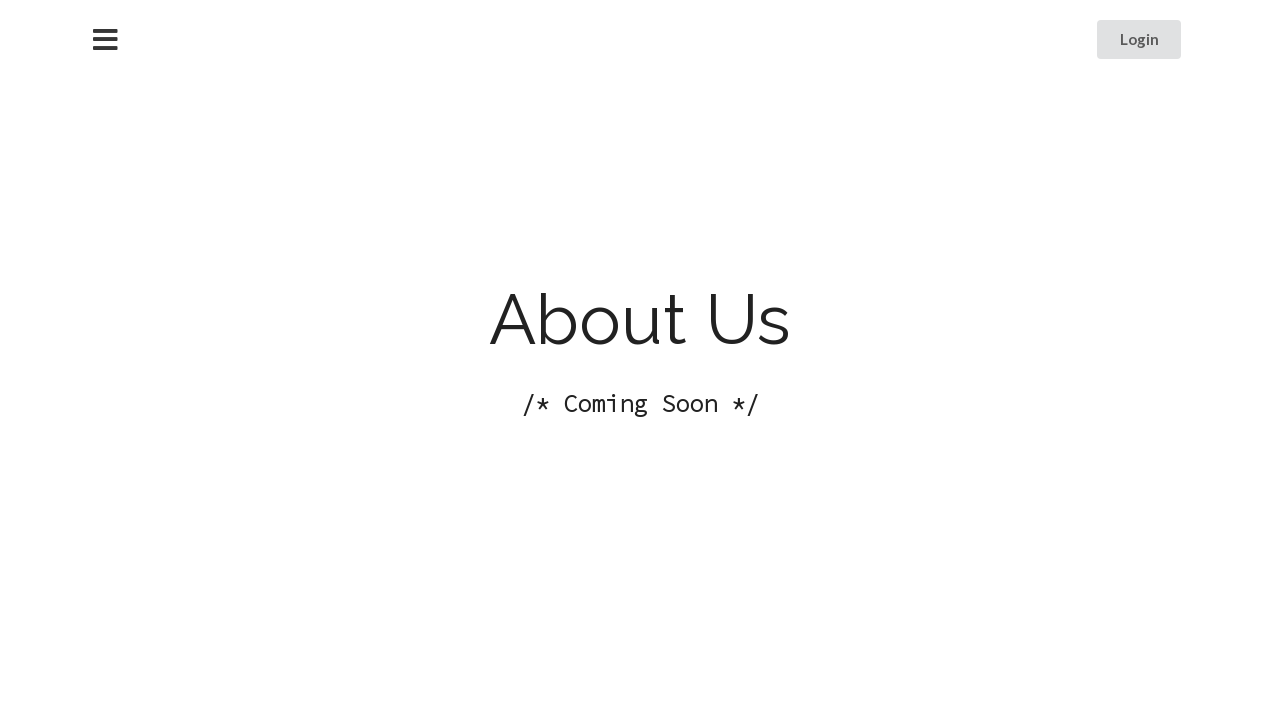